Tests registration form validation by submitting with one required field empty to verify error message displays

Starting URL: https://parabank.parasoft.com/parabank/register.htm

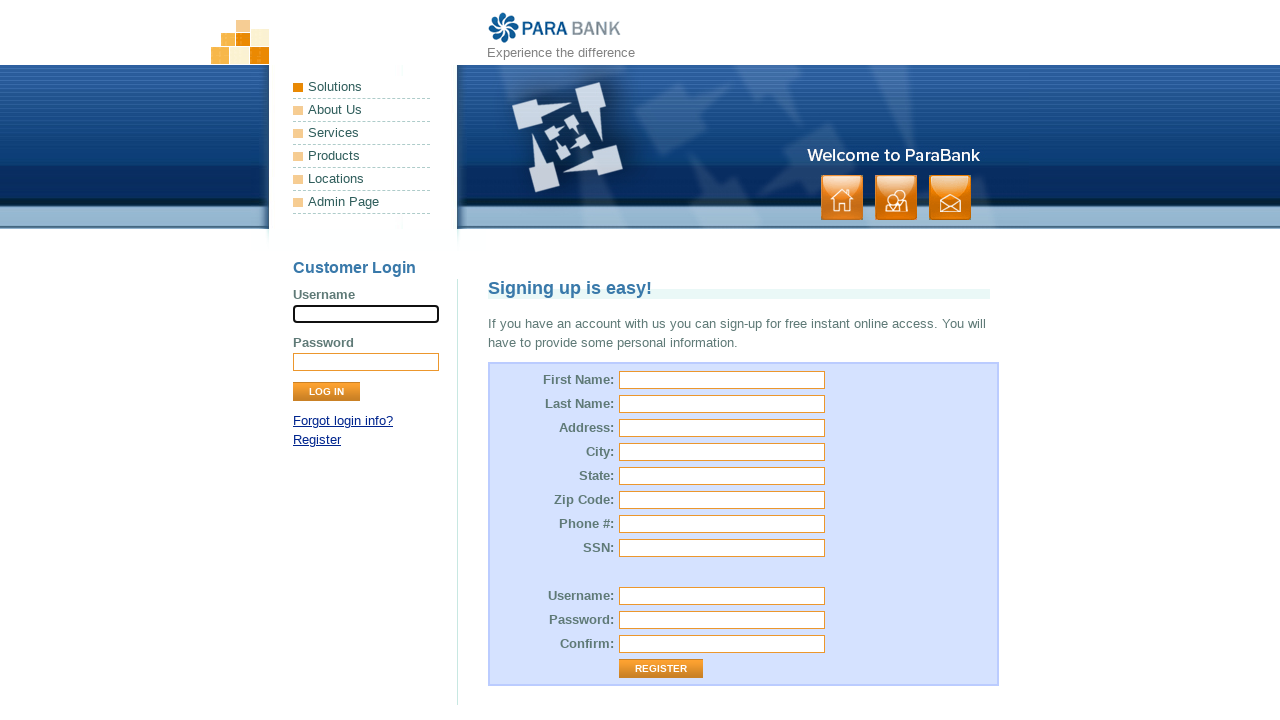

Left first name field empty to test validation on #customer\.firstName
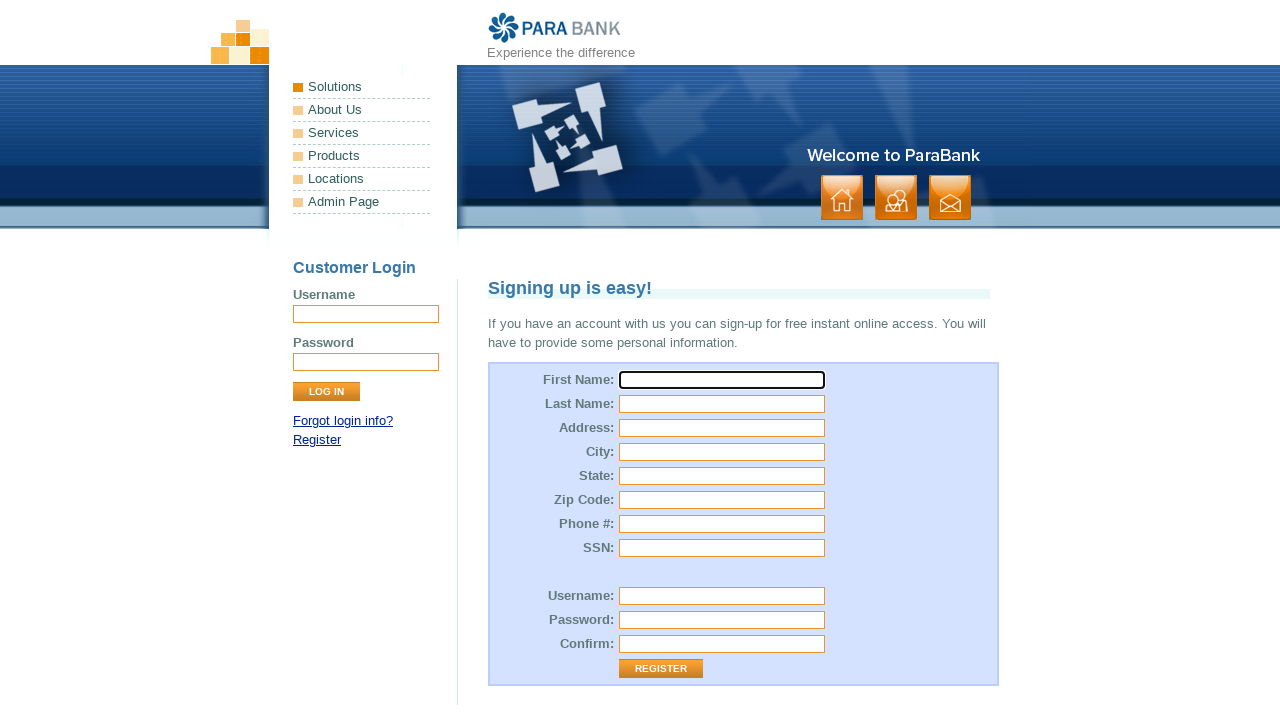

Filled last name field with 'Johnson' on #customer\.lastName
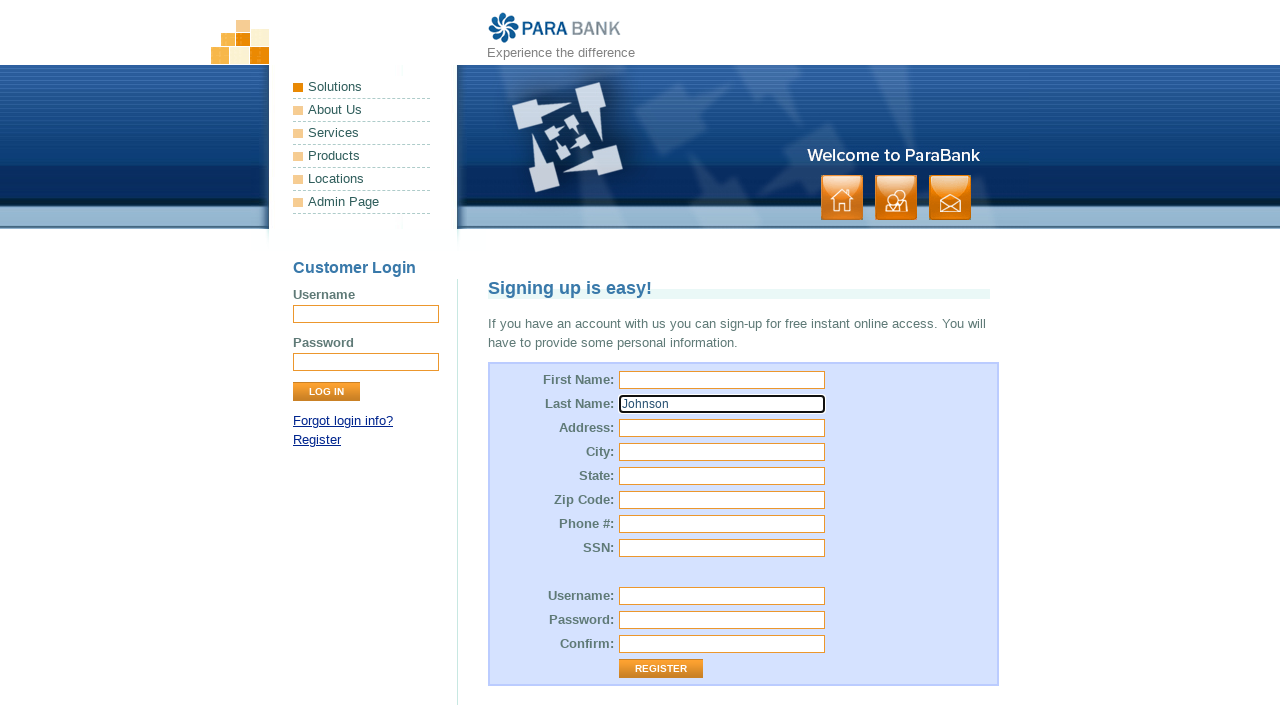

Filled street address with '456 Oak Avenue' on #customer\.address\.street
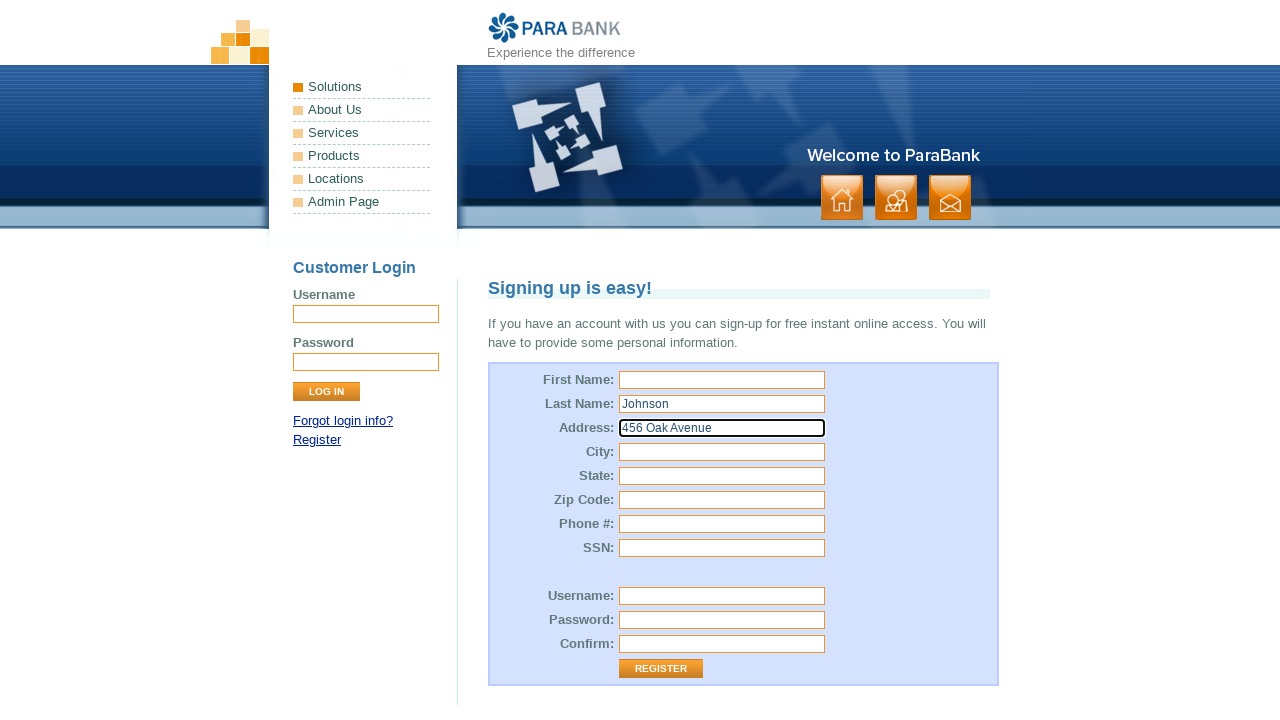

Filled city with 'Columbus' on #customer\.address\.city
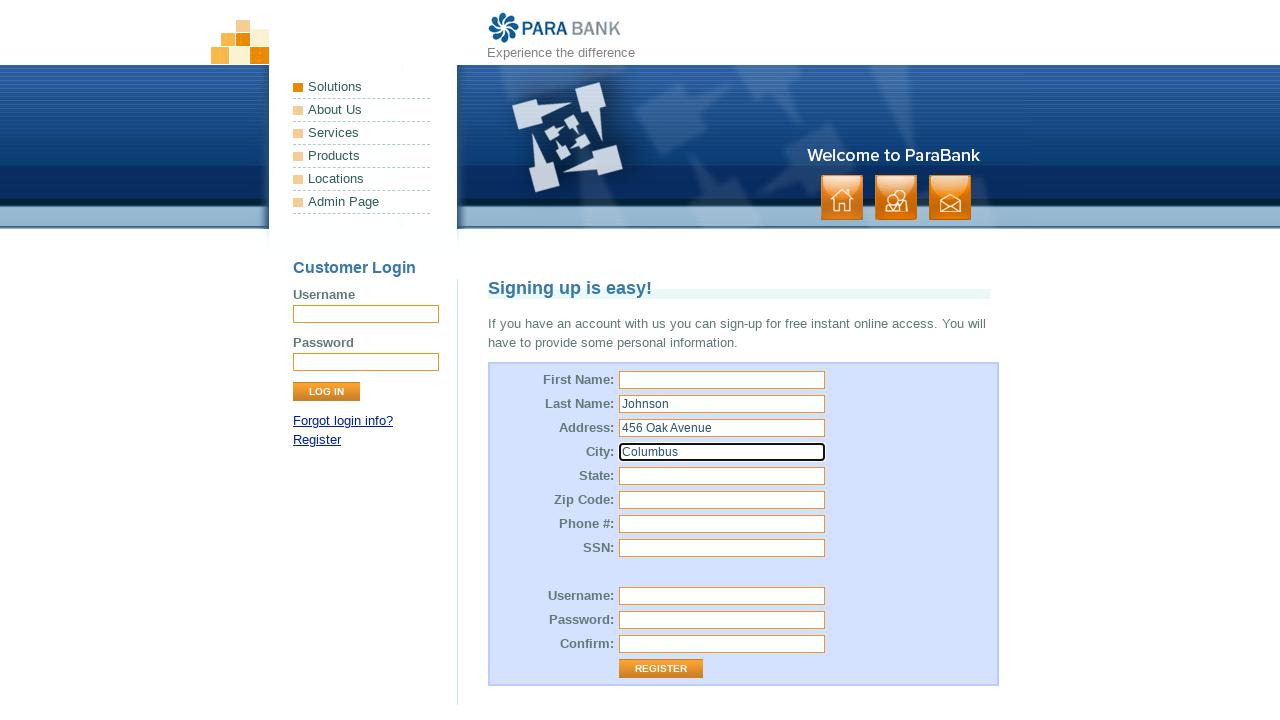

Filled state with 'OH' on #customer\.address\.state
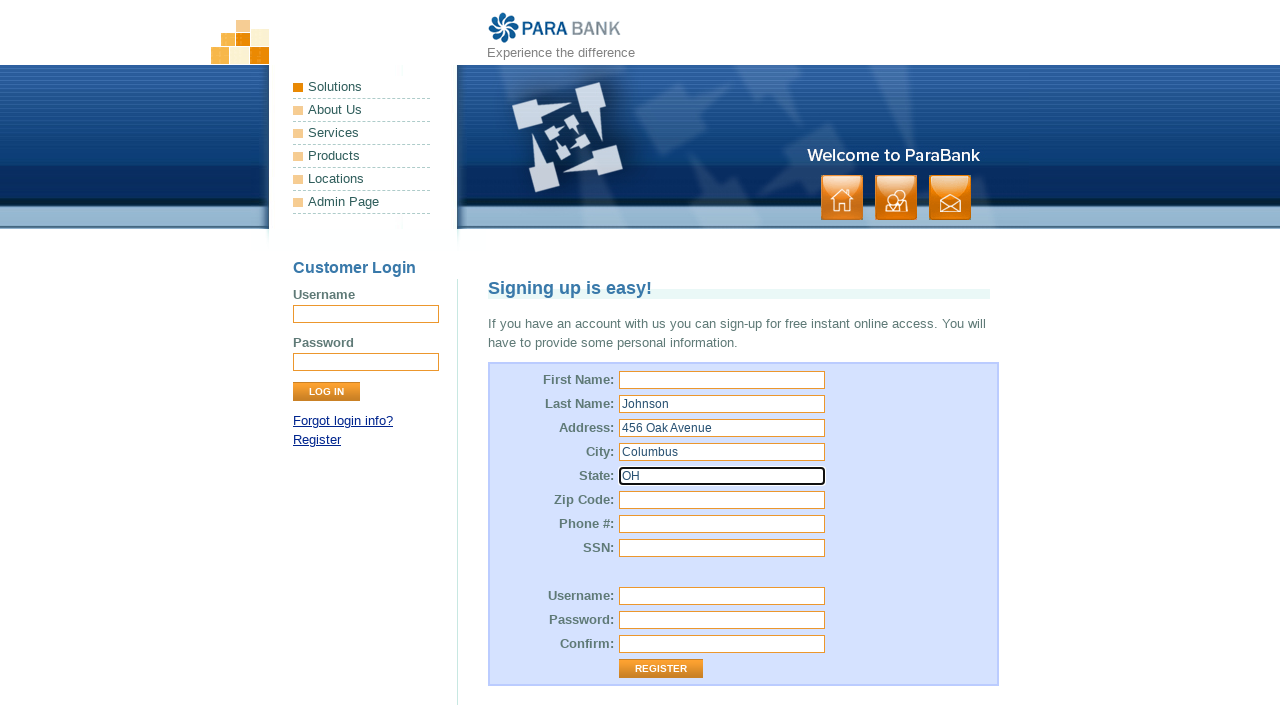

Filled zip code with '43215' on #customer\.address\.zipCode
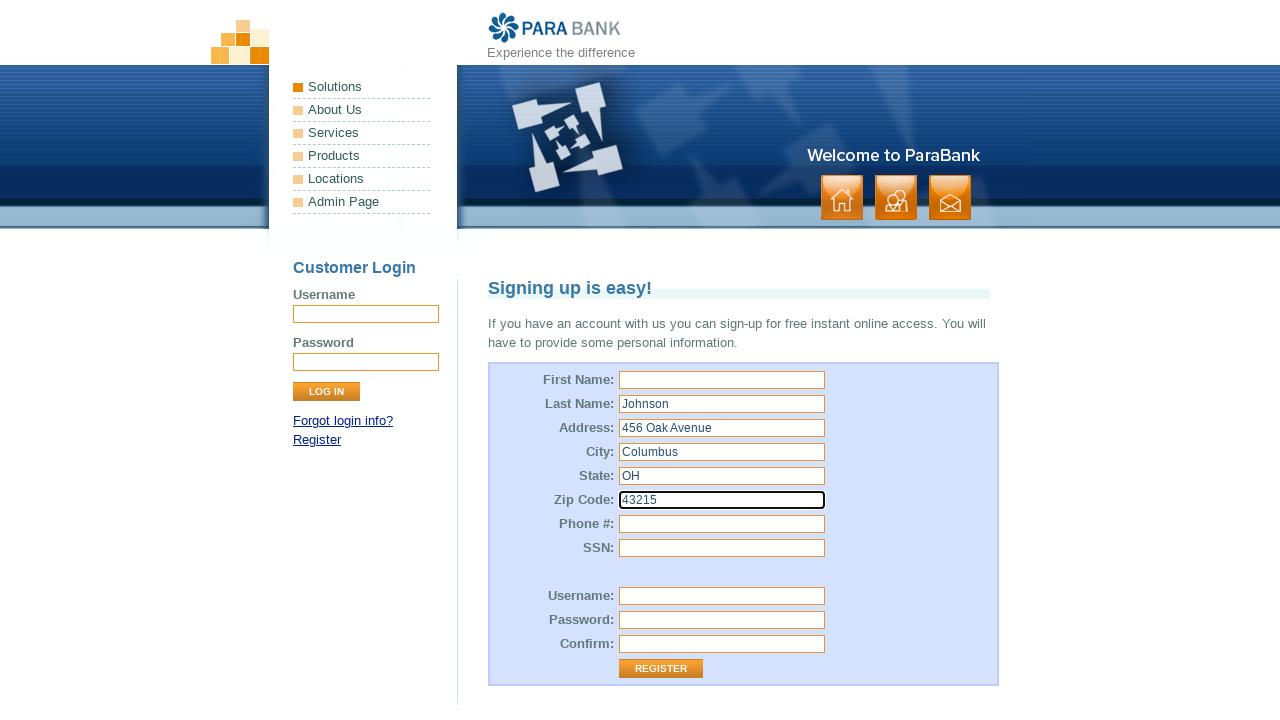

Filled SSN with '987-65-4321' on #customer\.ssn
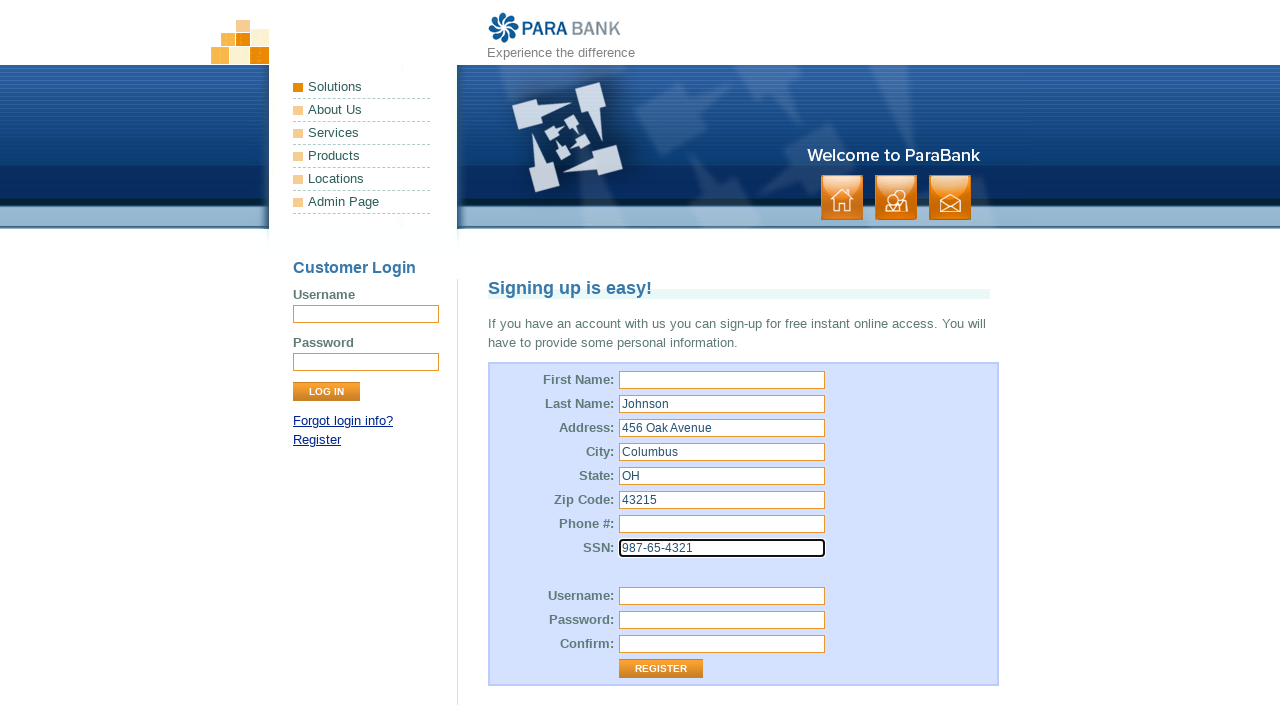

Filled username with 'mjohnson2024' on #customer\.username
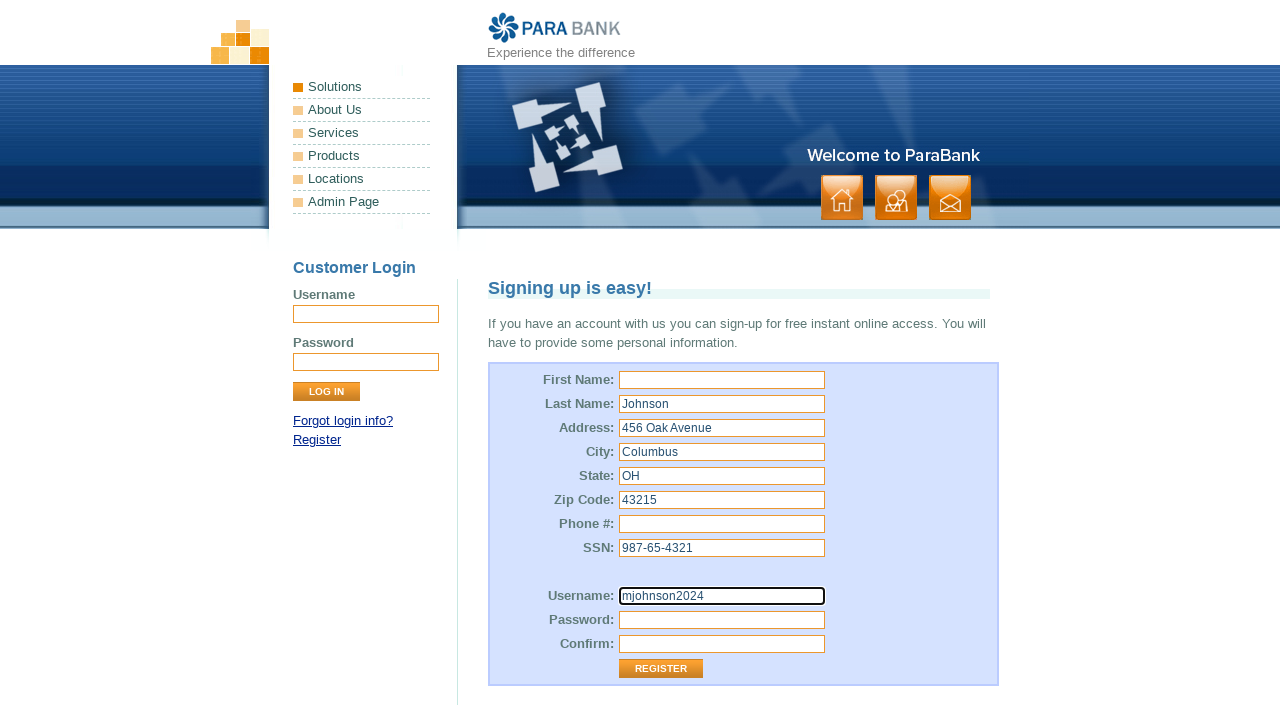

Filled password with 'TestPass456!' on #customer\.password
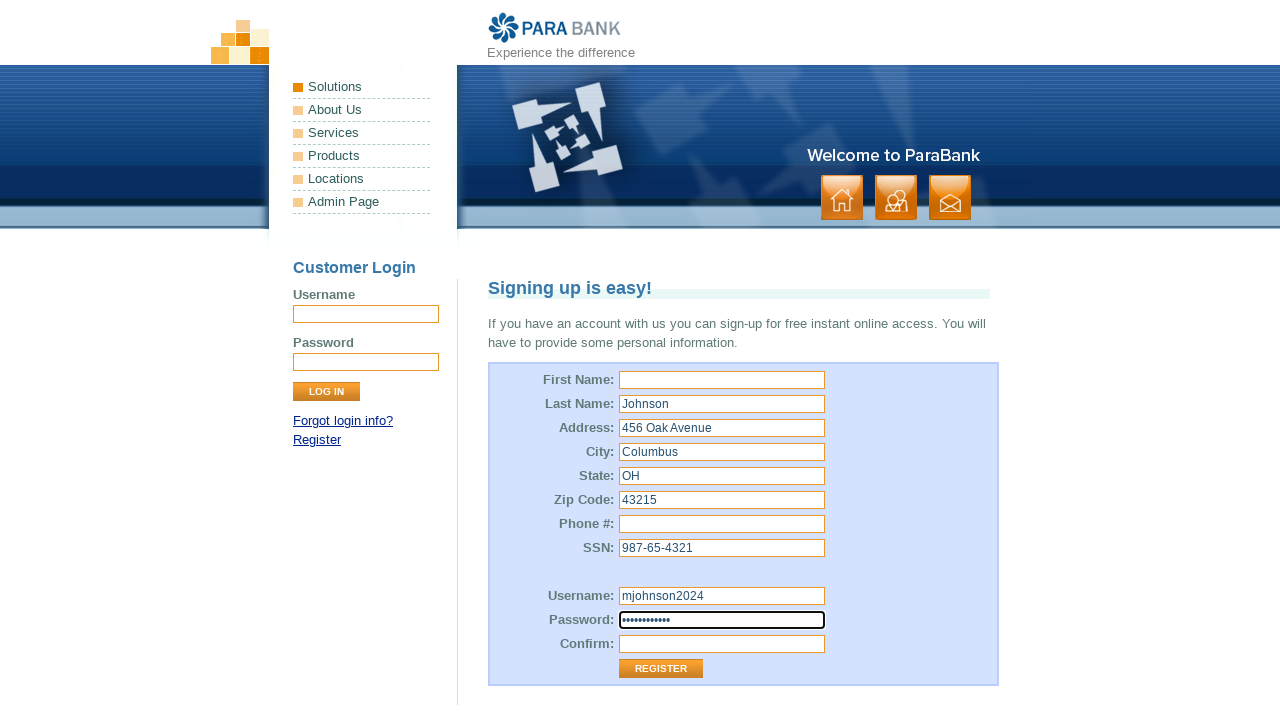

Filled repeated password with 'TestPass456!' on #repeatedPassword
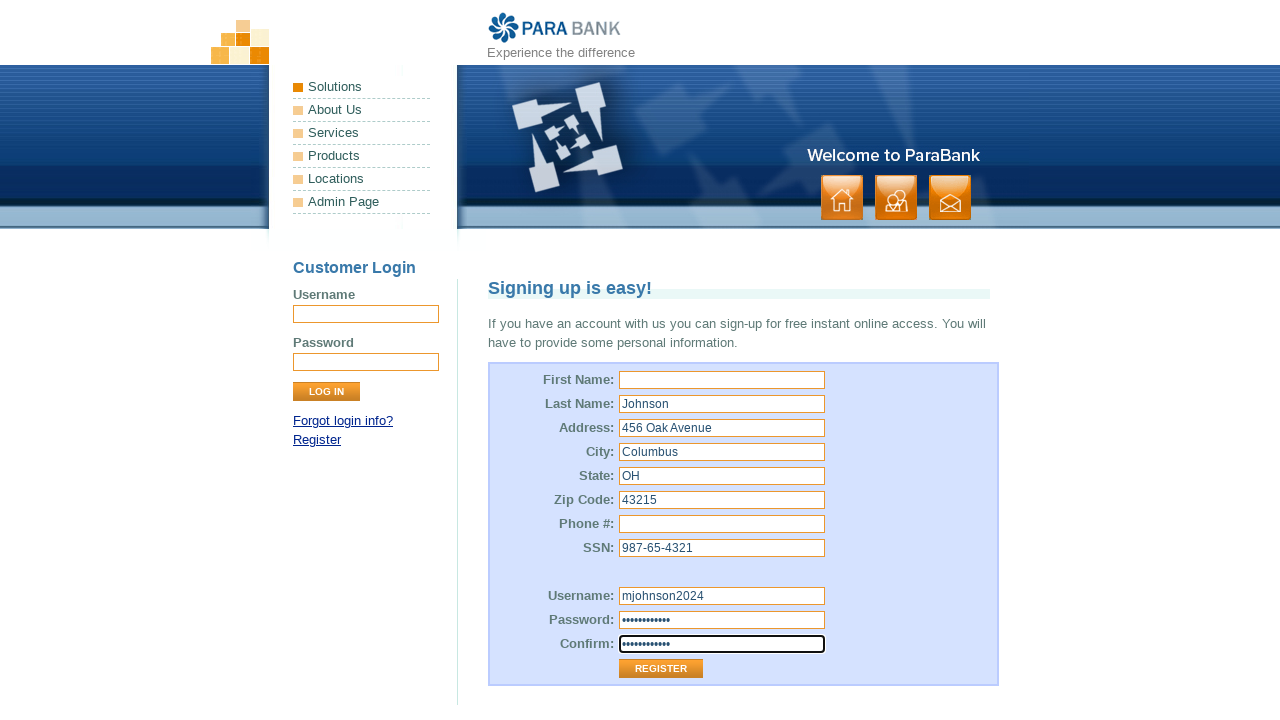

Clicked Register button to submit form with missing first name at (661, 669) on input[value='Register']
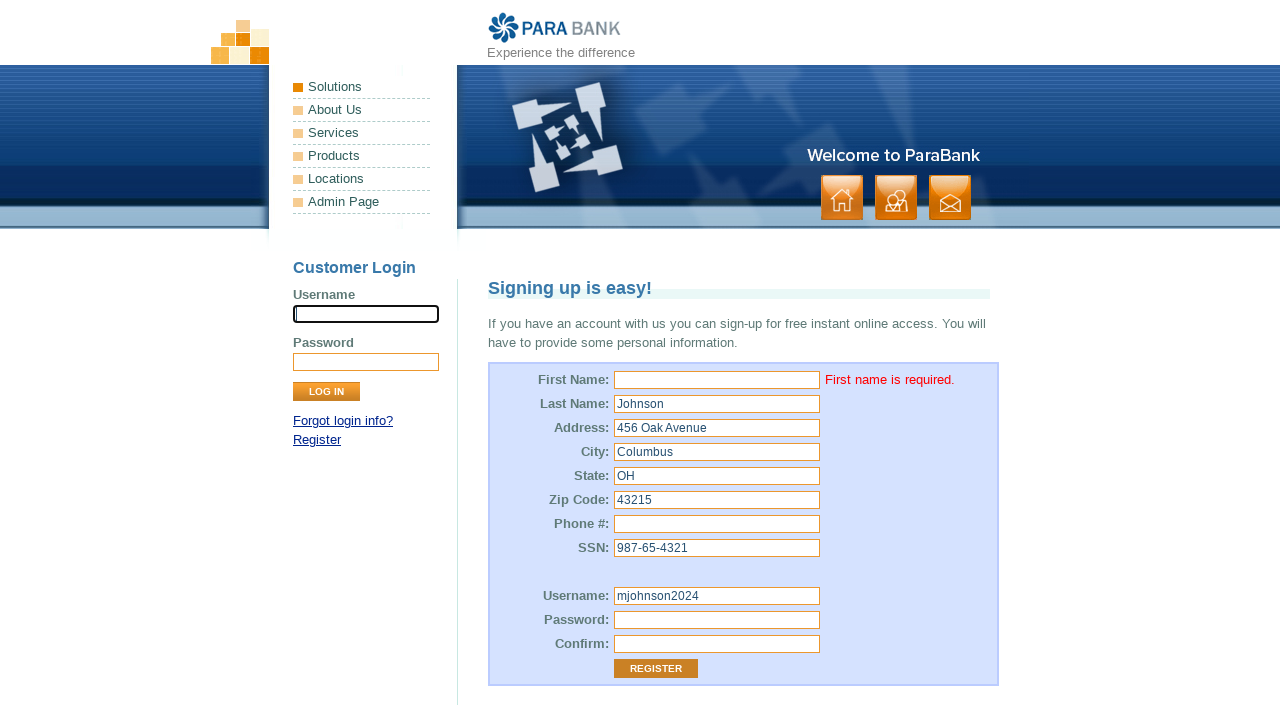

Error message displayed for missing required first name field
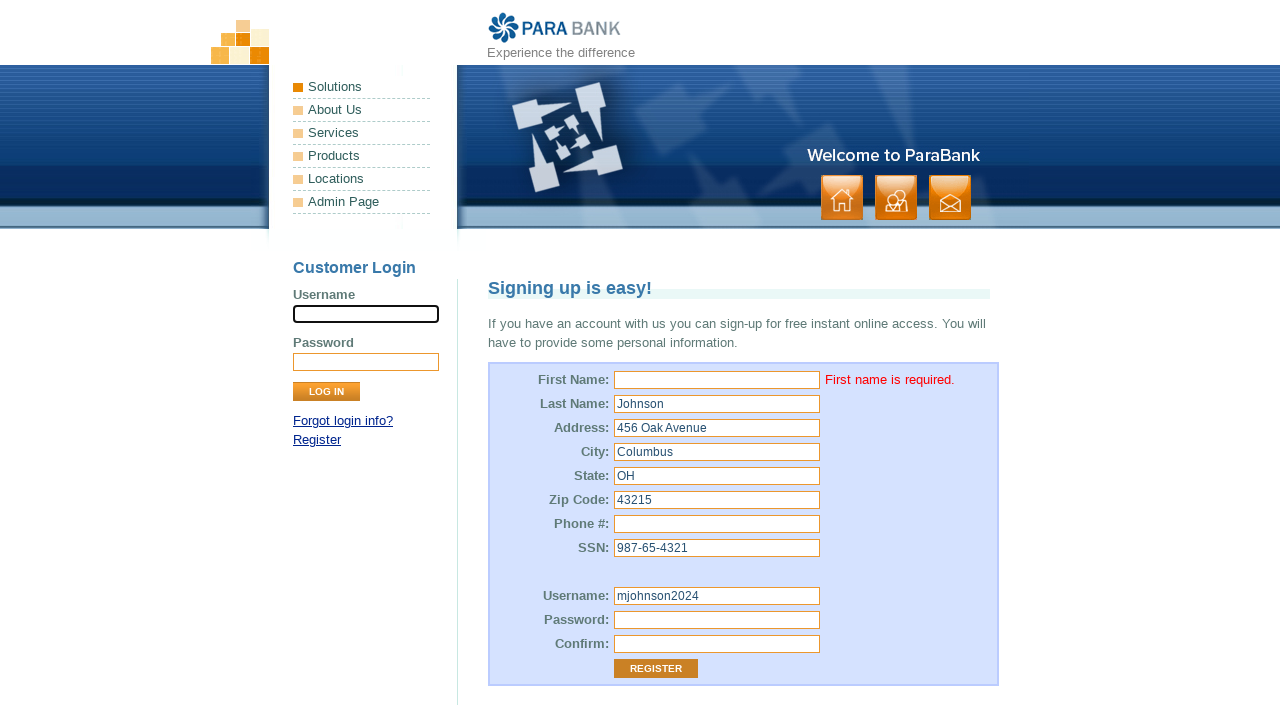

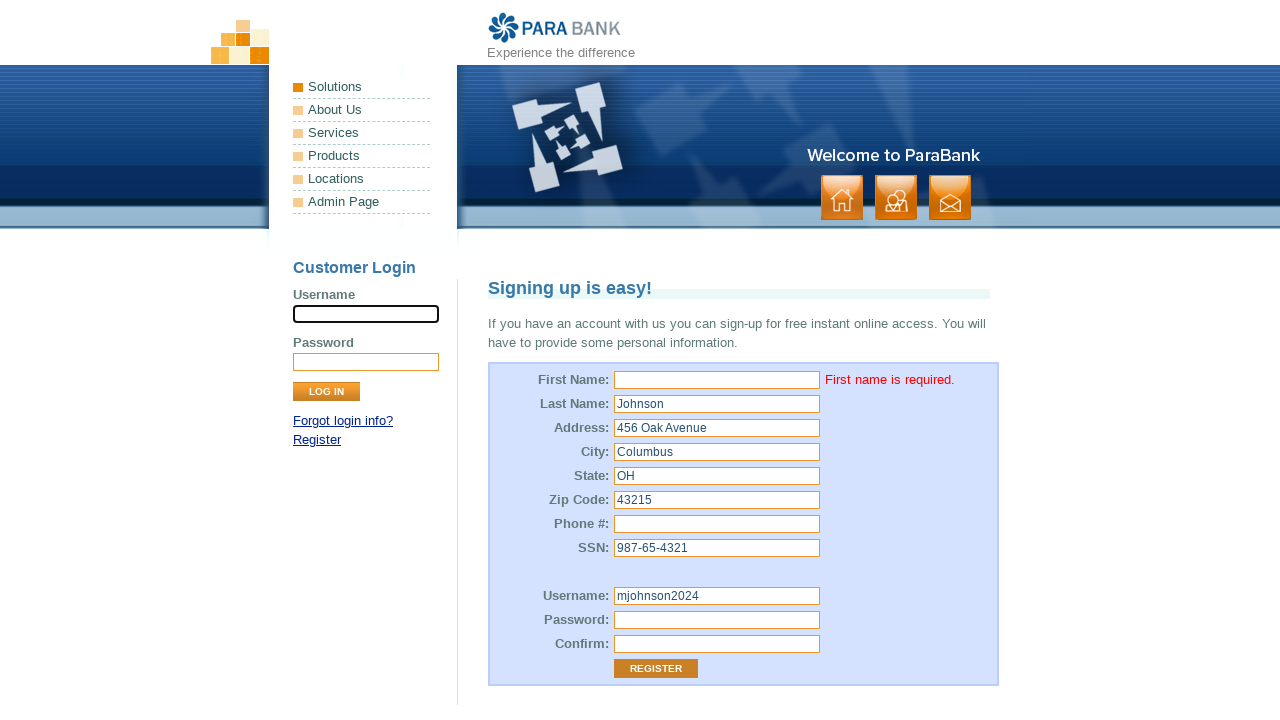